Tests various click actions including single click, double click, and right click on different buttons

Starting URL: http://sahitest.com/demo/clicks.htm

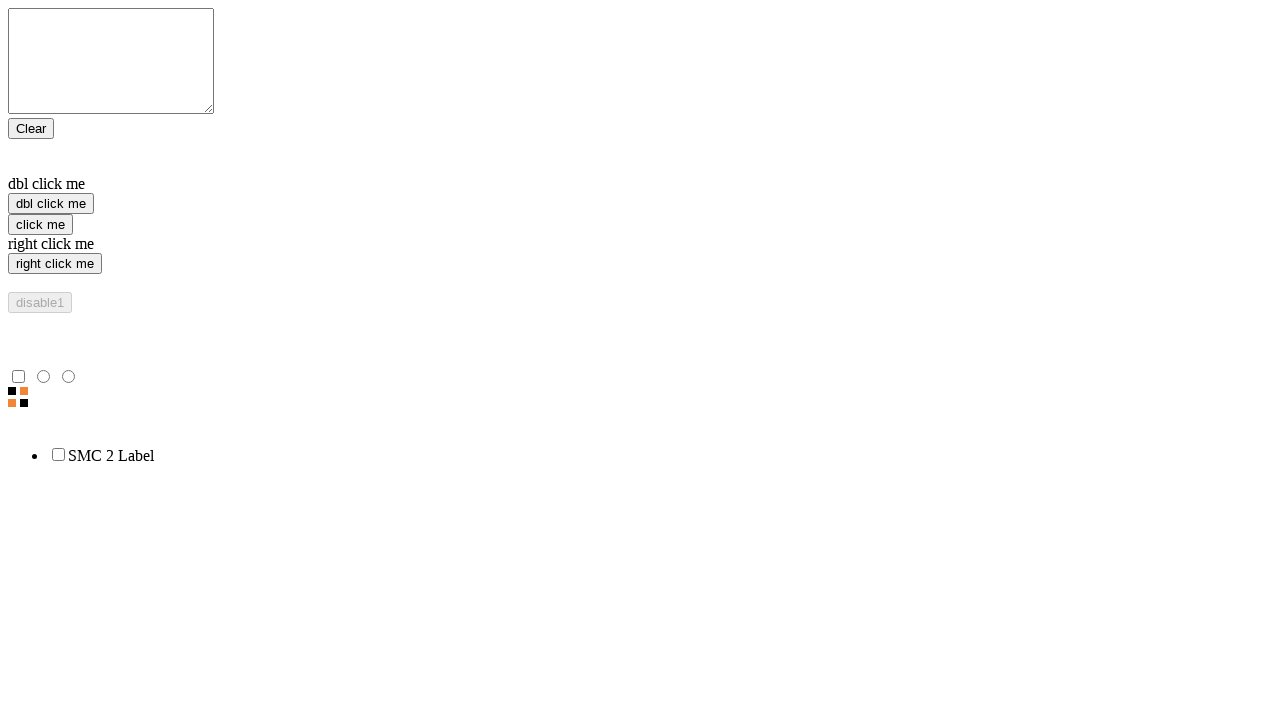

Performed single click on 'click me' button at (40, 224) on xpath=//input[@value='click me']
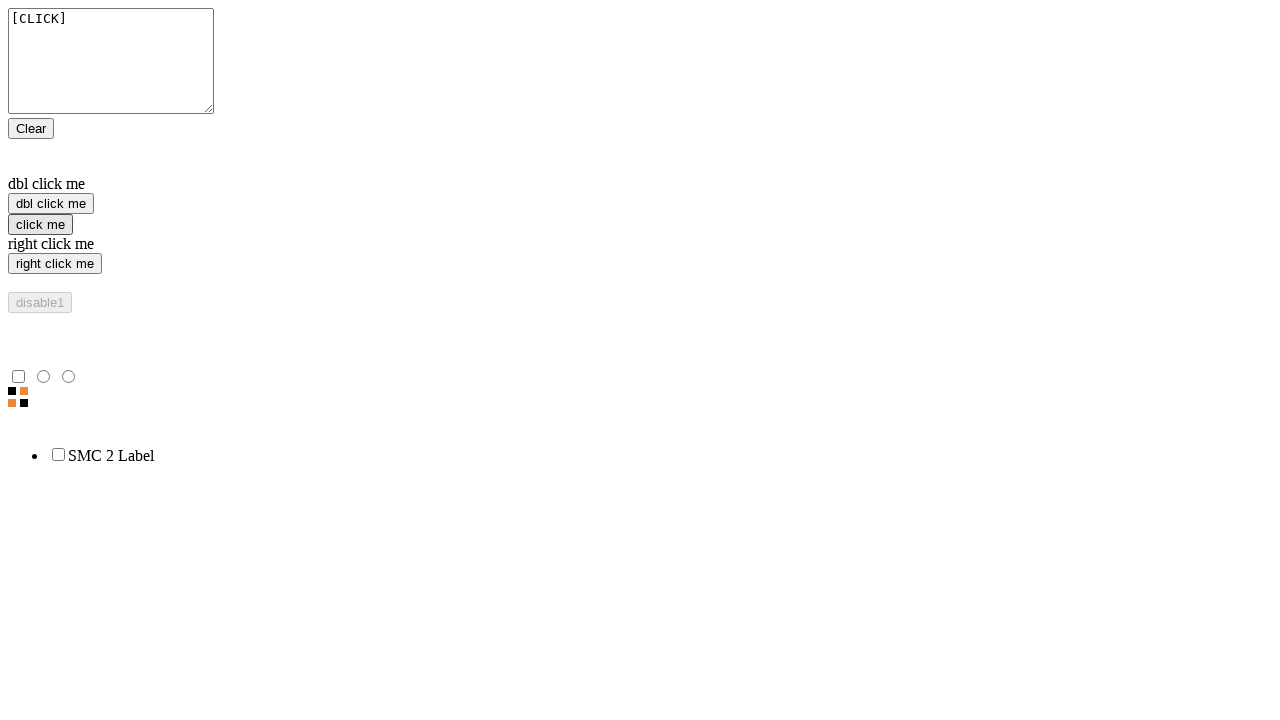

Performed double click on 'dbl click me' button at (51, 204) on xpath=//input[@value='dbl click me']
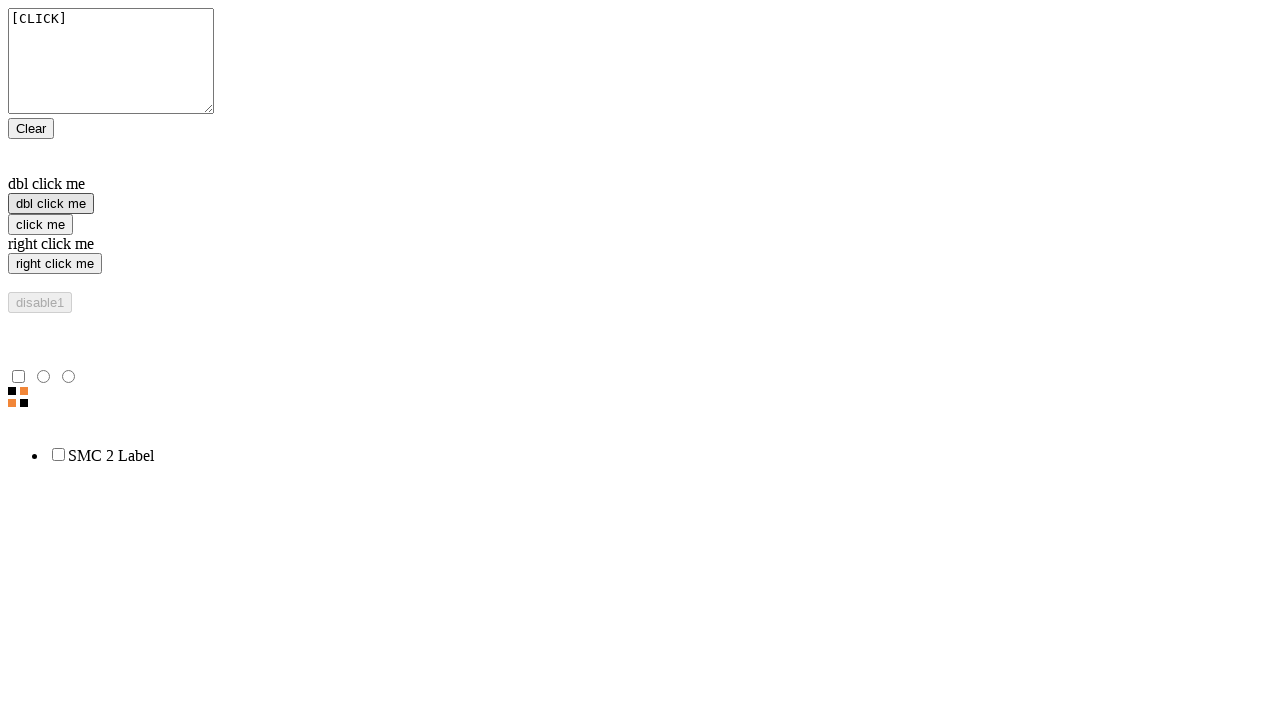

Performed right click on 'right click me' button at (55, 264) on xpath=//input[@value='right click me']
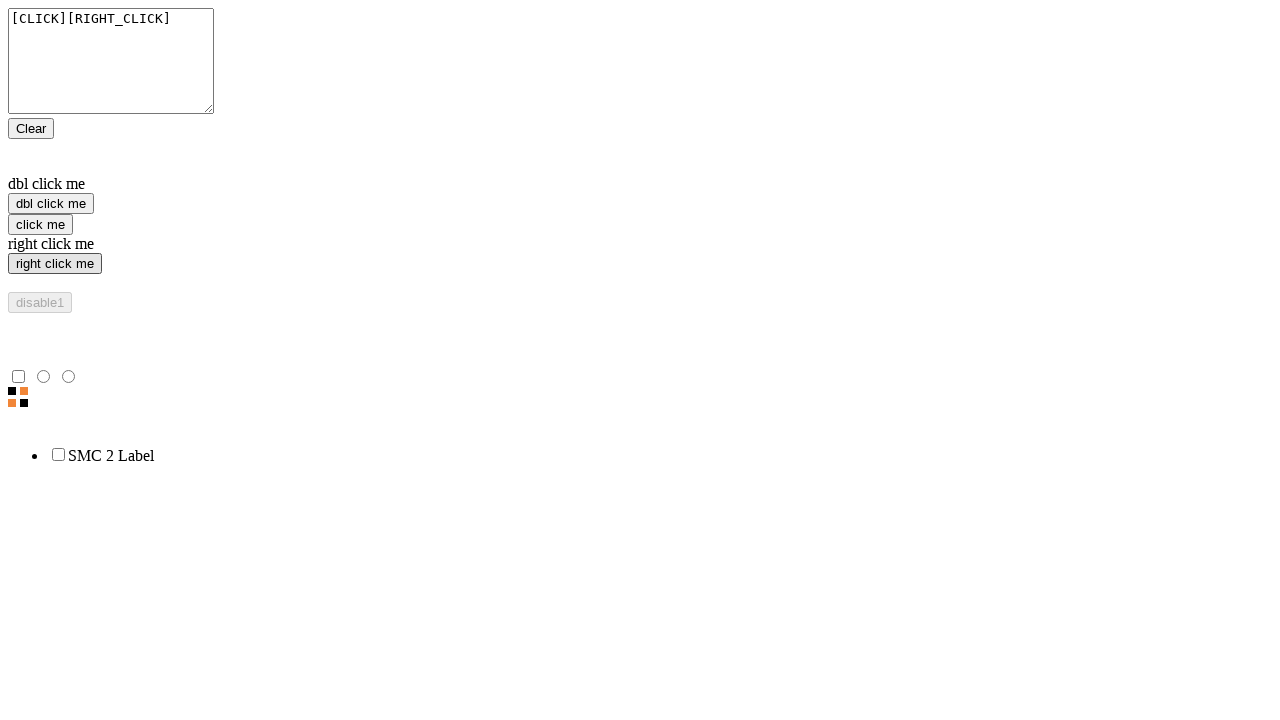

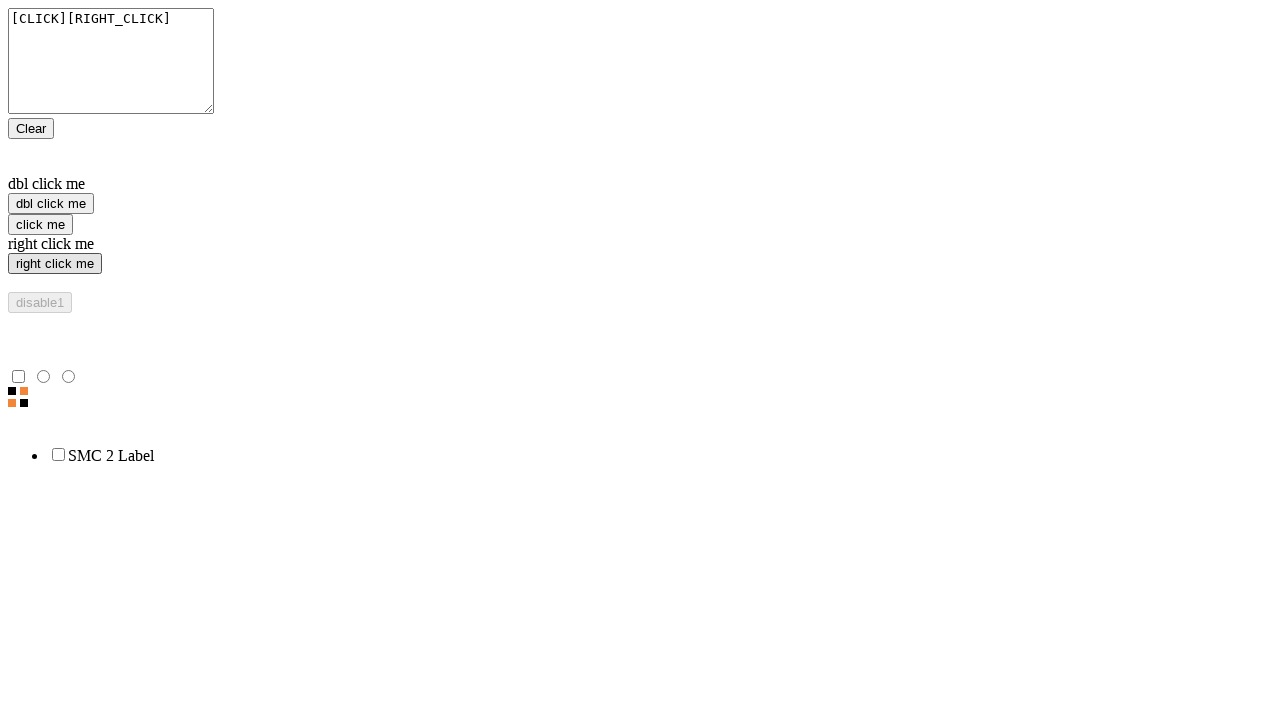